Navigates to the Vue rich text component blog post and verifies the page title contains "Daniel Roe"

Starting URL: https://roe.dev/blog/building-your-own-vue-rich-text-component

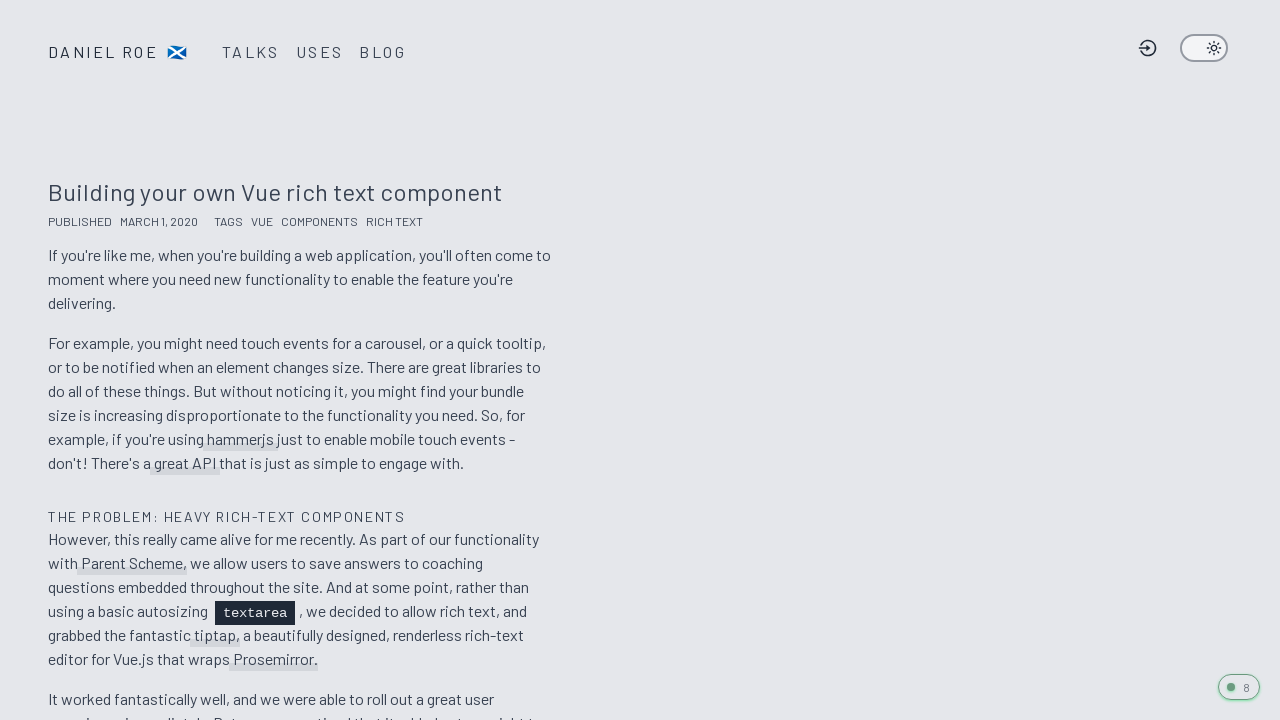

Navigated to Vue rich text component blog post
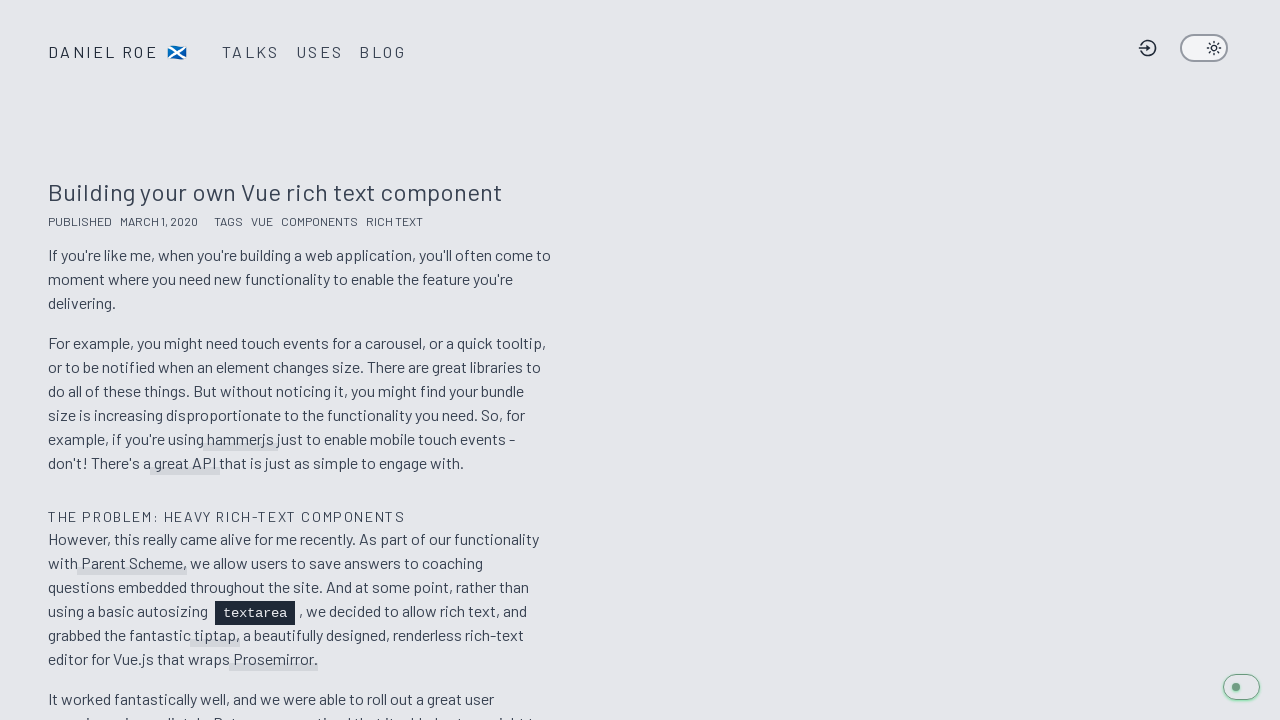

Located page title element
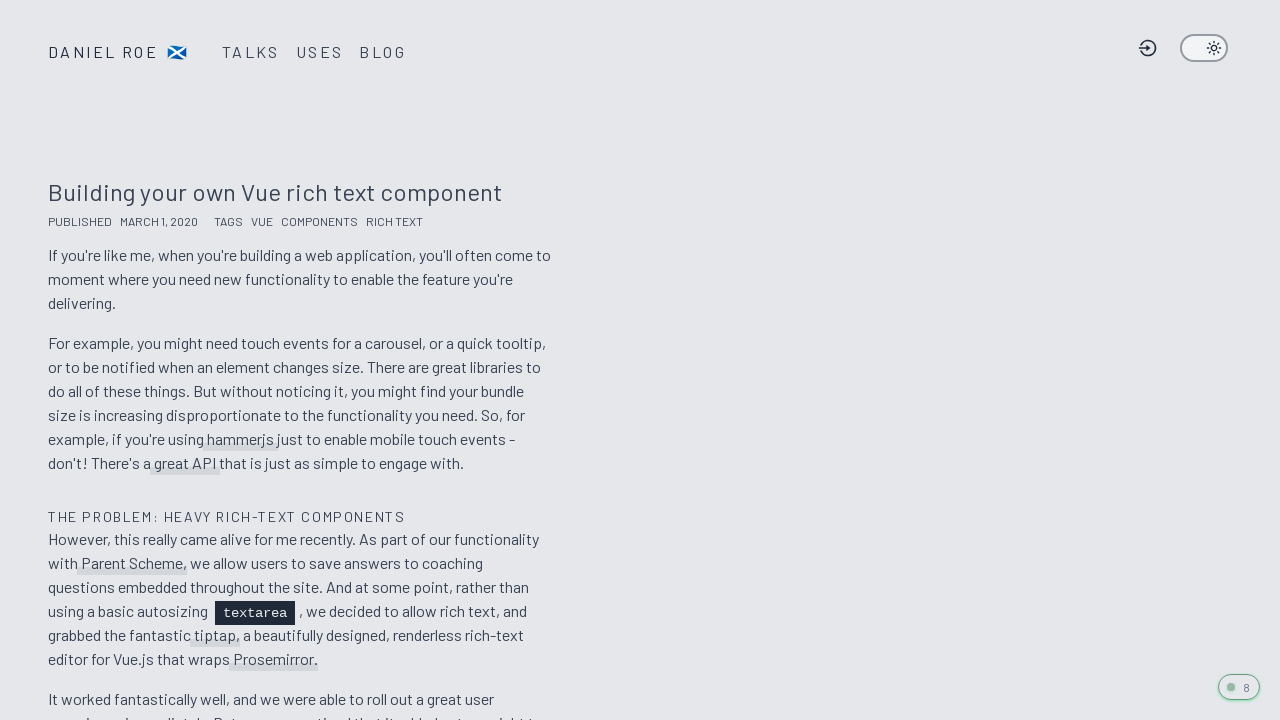

Verified page title contains 'Daniel Roe'
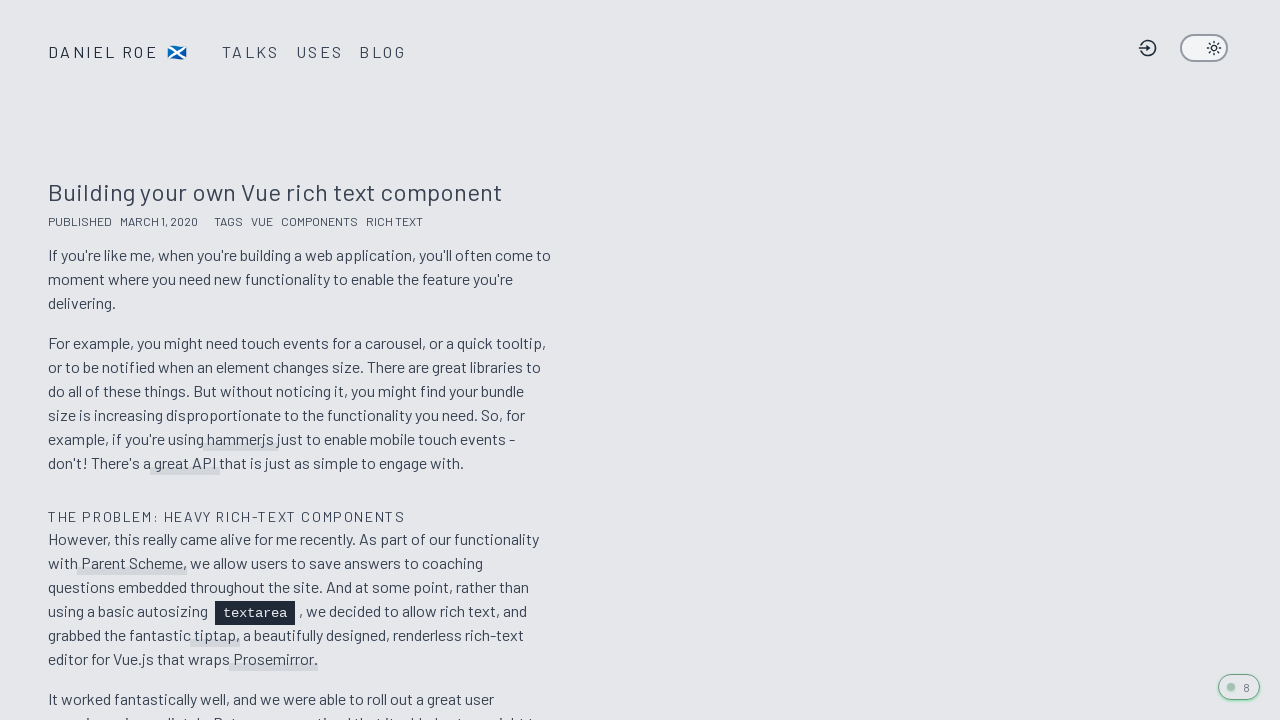

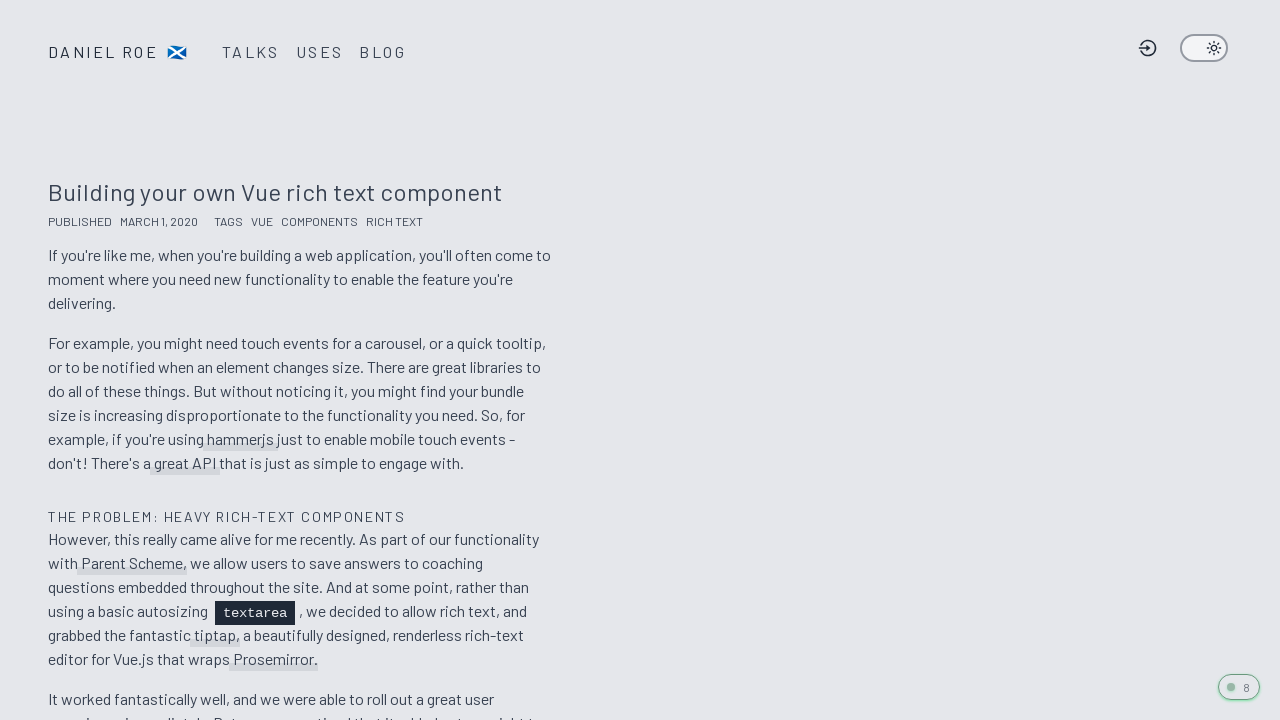